Navigates to a page, scrolls a button into view, and clicks it to test scroll-to-element functionality.

Starting URL: https://SunInJuly.github.io/execute_script.html

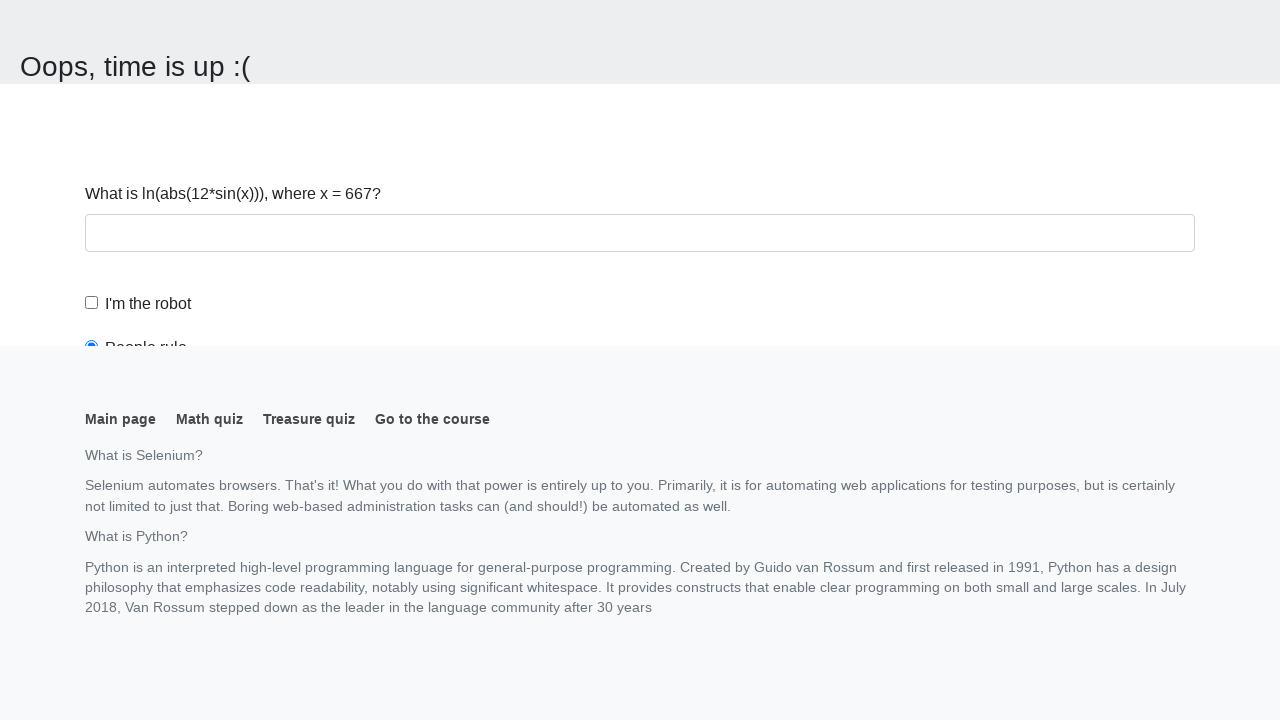

Navigated to execute_script.html page
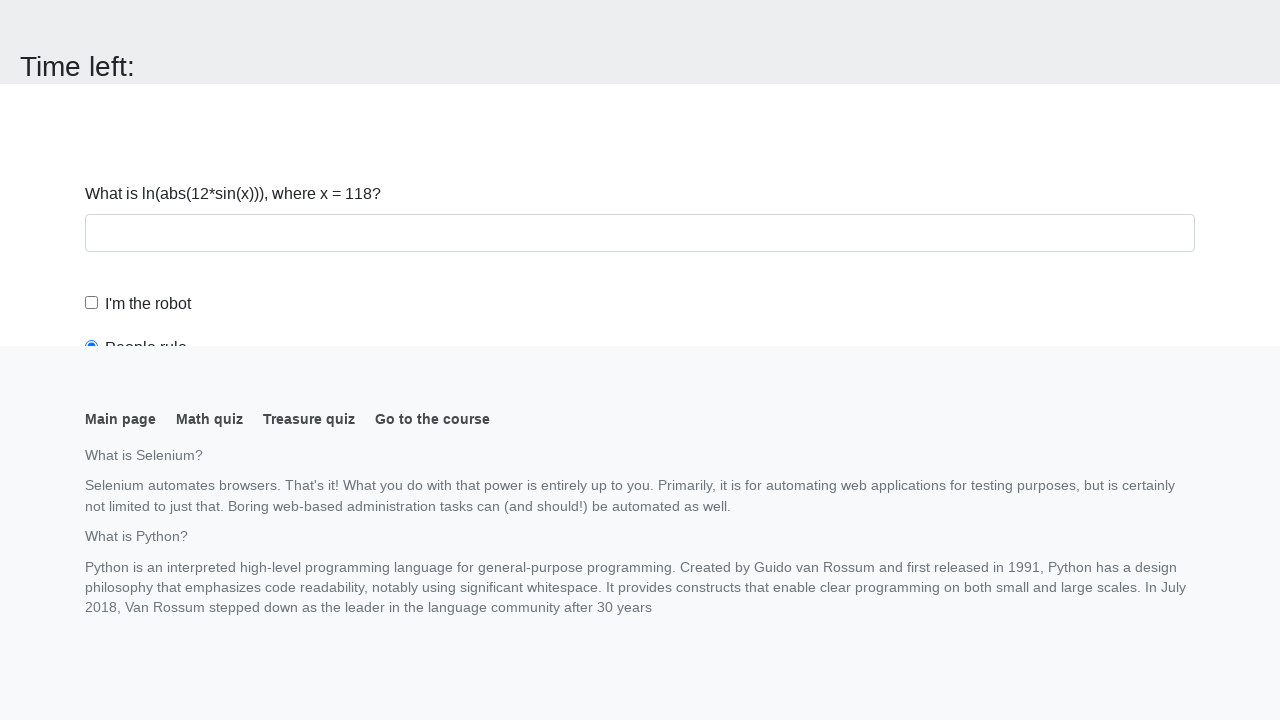

Located button element
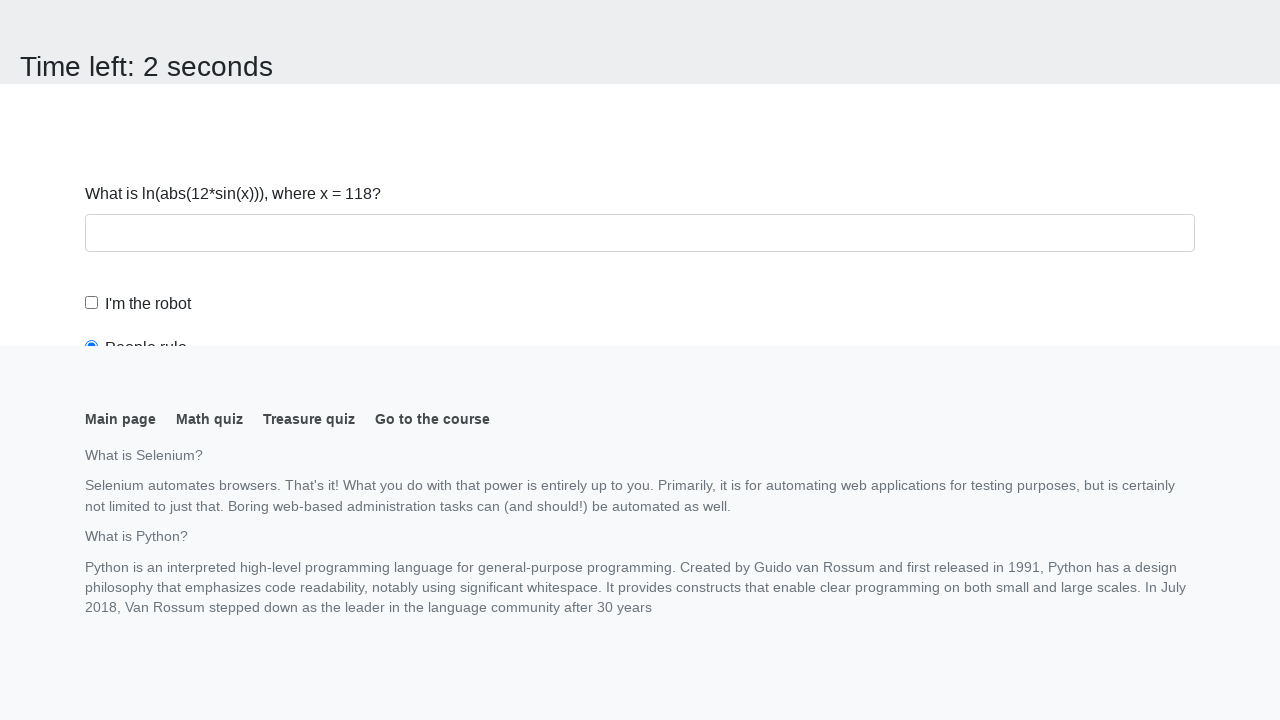

Scrolled button into view
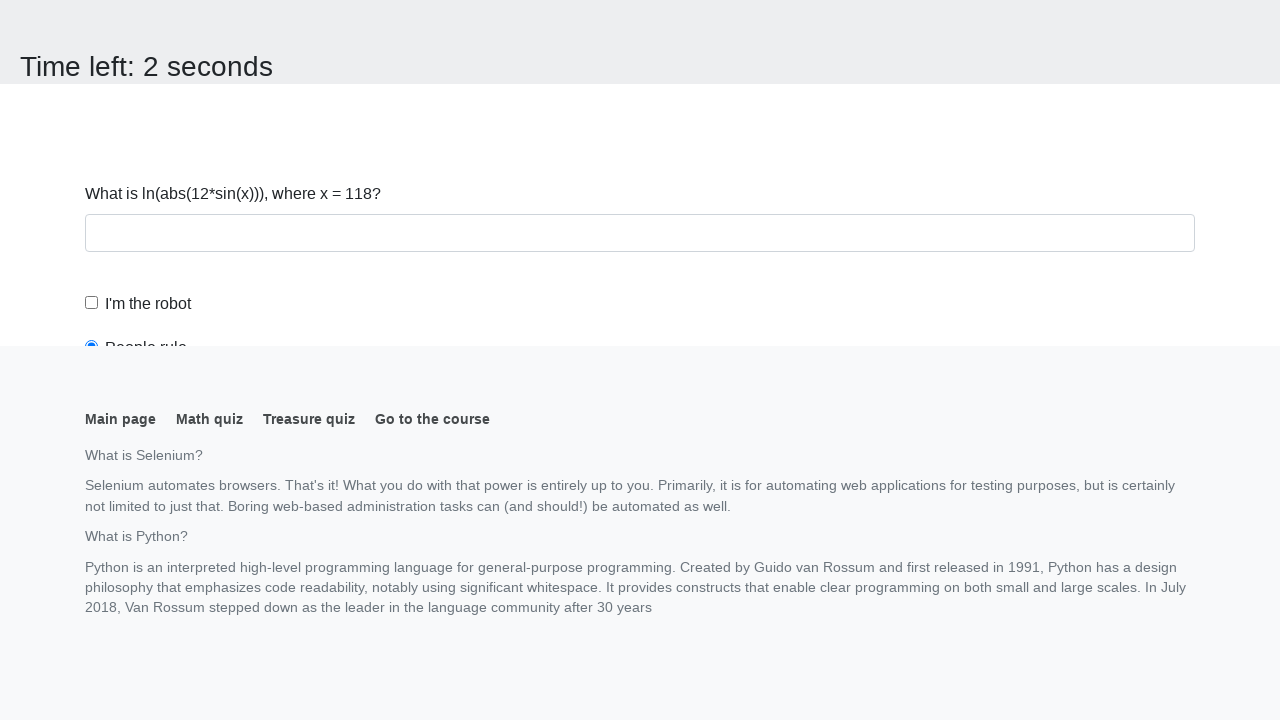

Clicked the button to test scroll-to-element functionality at (123, 20) on button
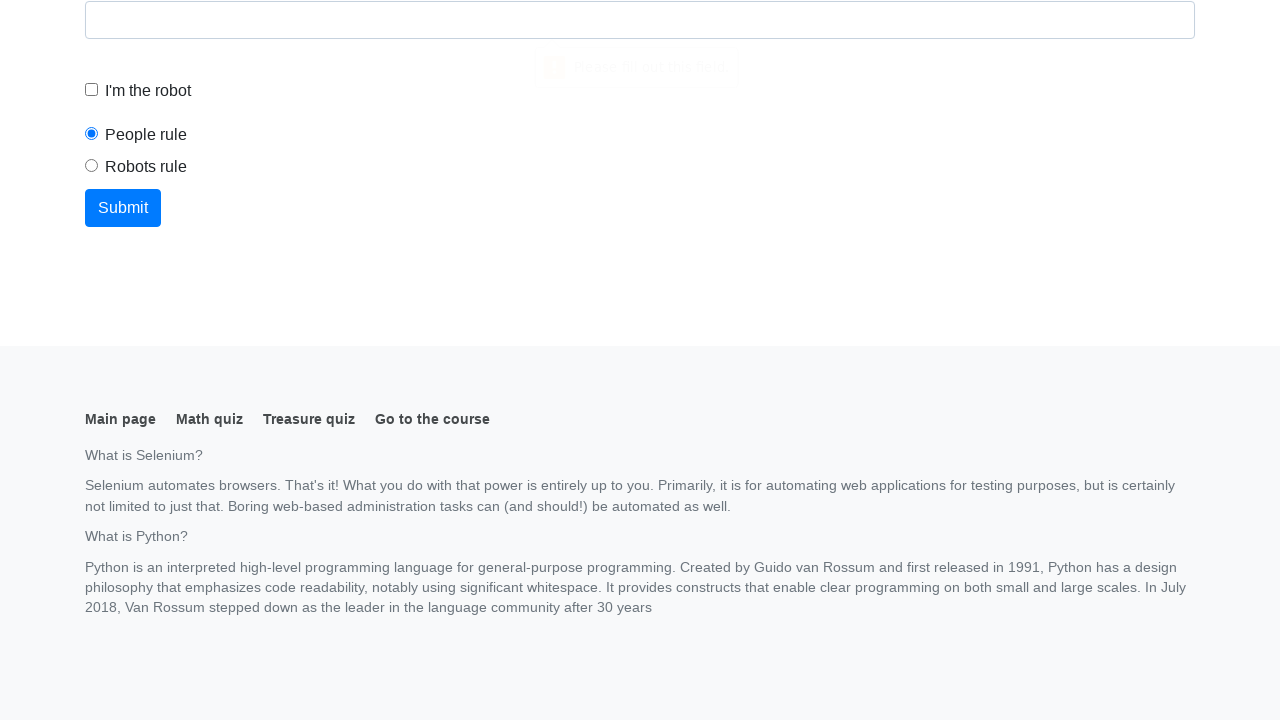

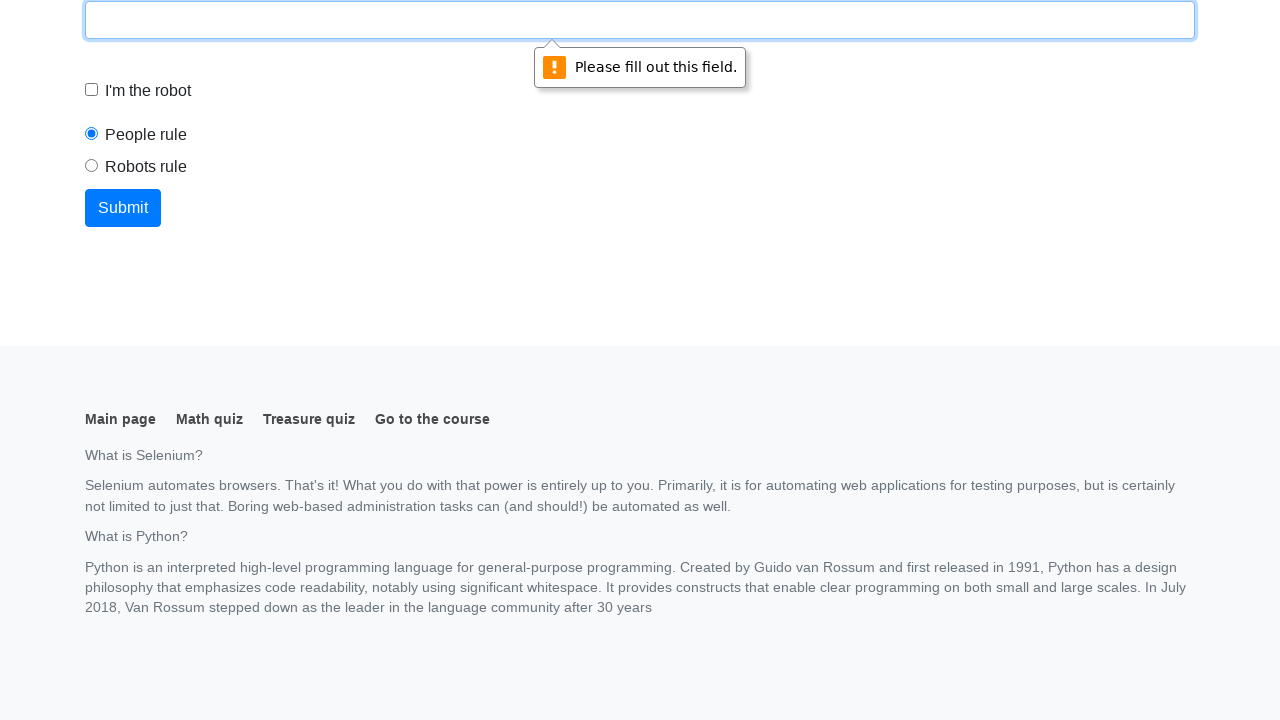